Tests the age form using key-value pairs to fill multiple fields dynamically

Starting URL: https://kristinek.github.io/site/examples/age

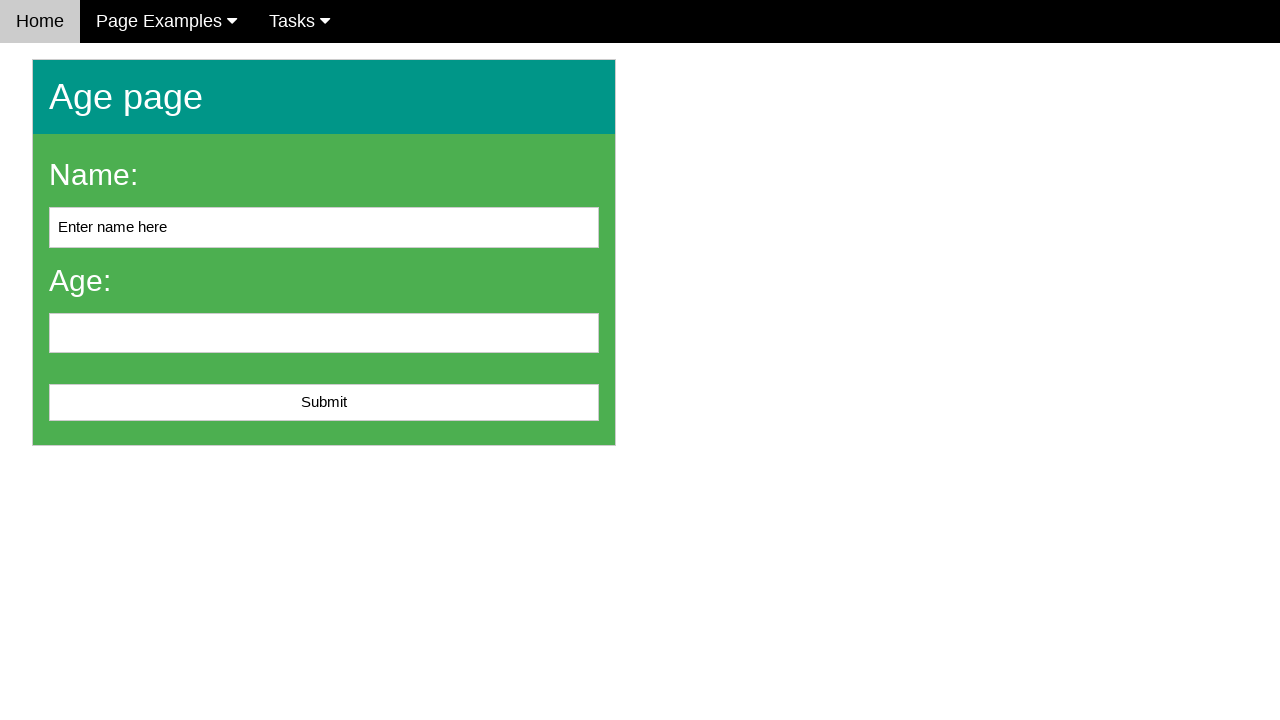

Cleared name field on #name
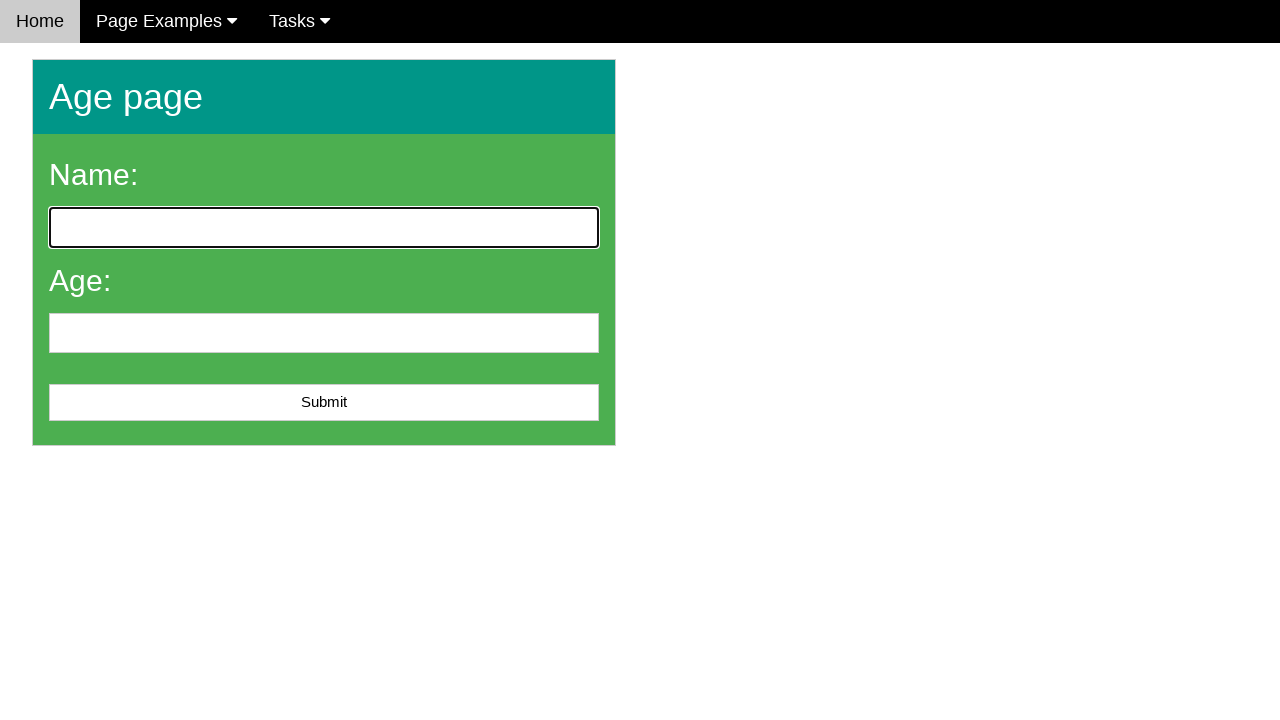

Filled name field with 'SarahConnor' on #name
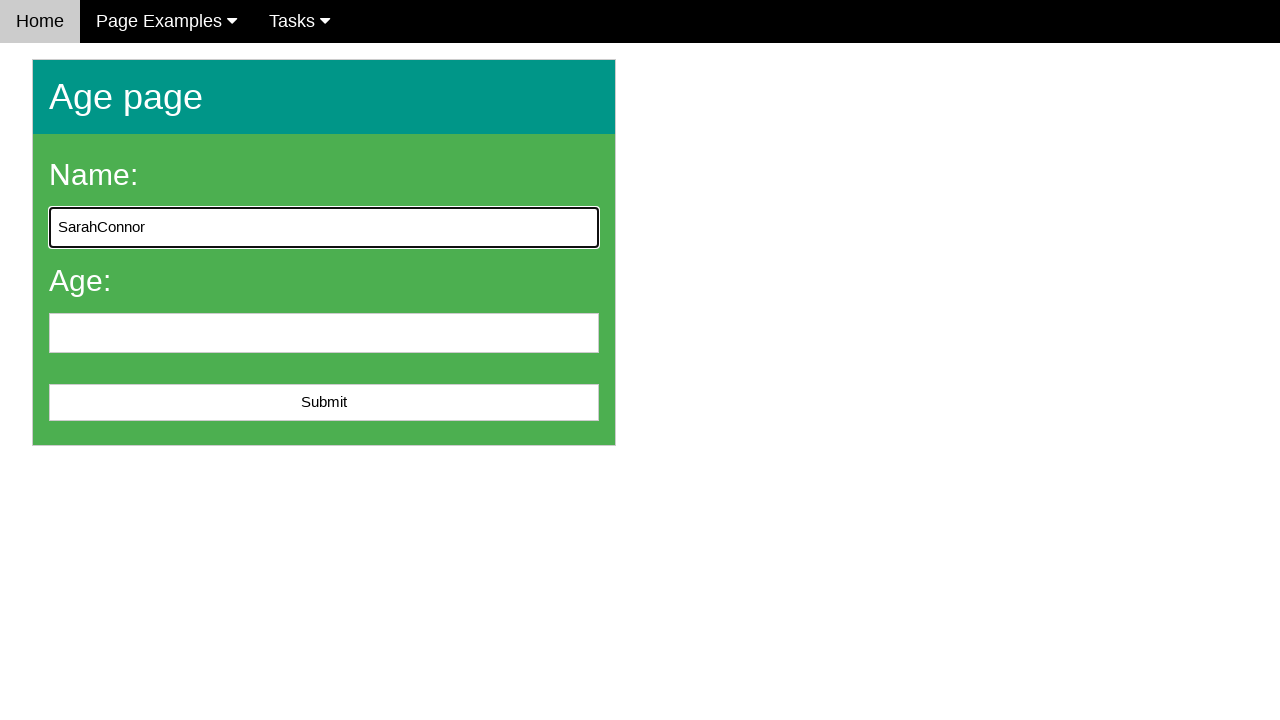

Cleared age field on #age
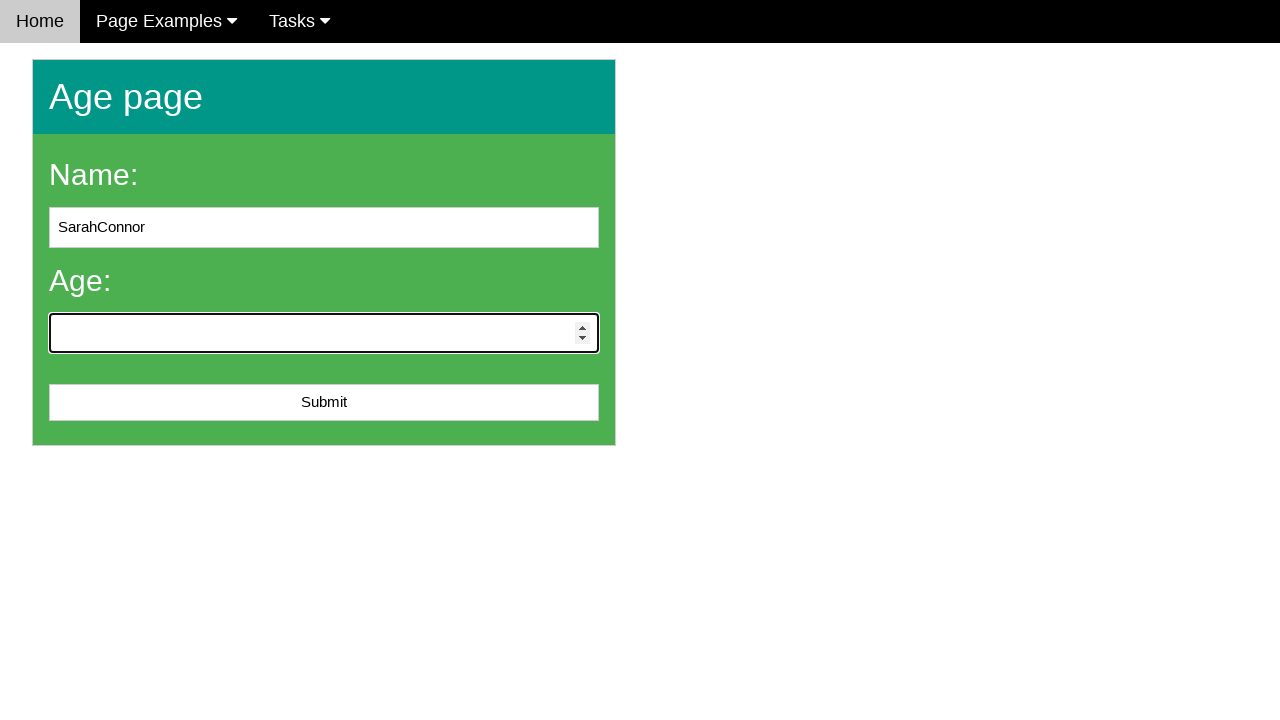

Filled age field with '32' on #age
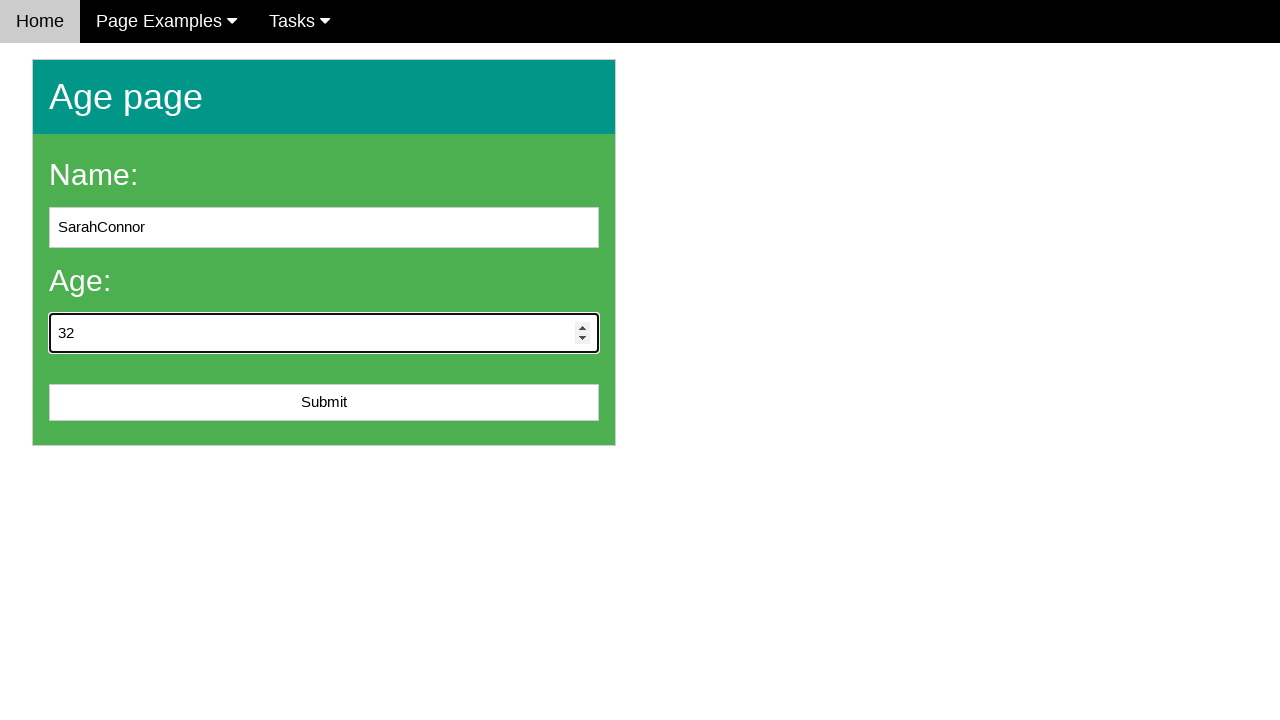

Clicked submit button at (324, 403) on #submit
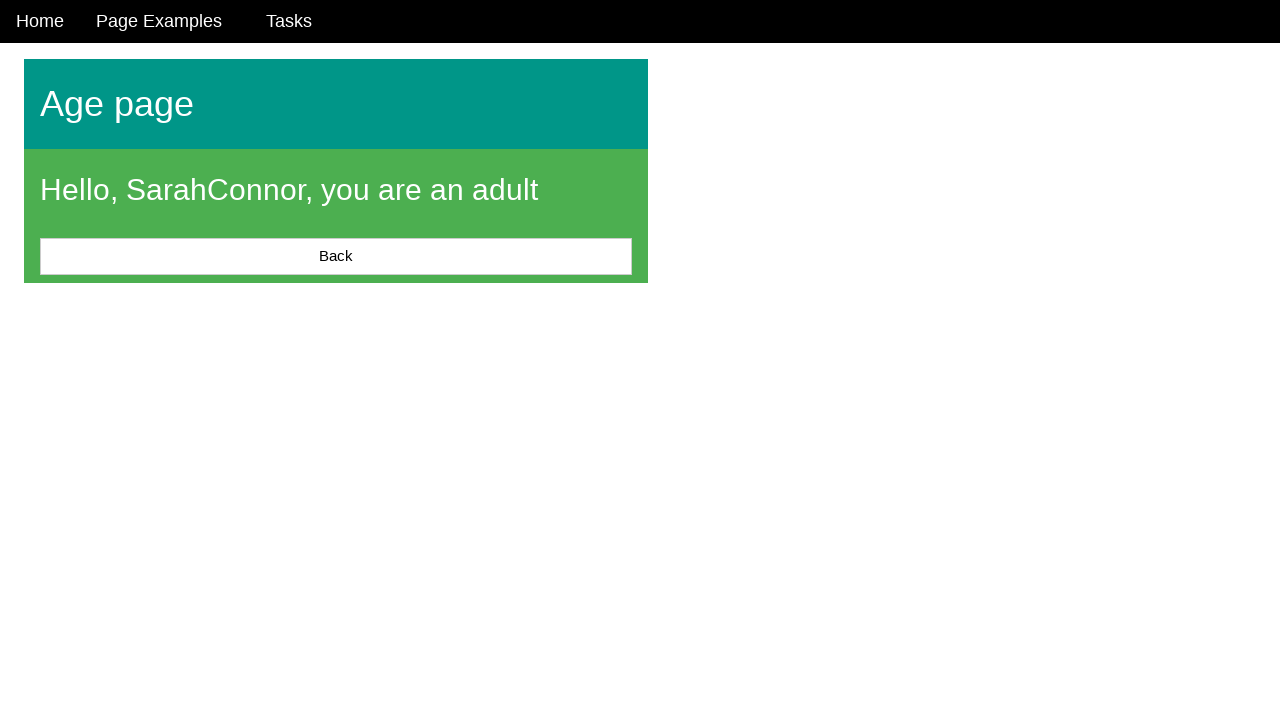

Result message displayed
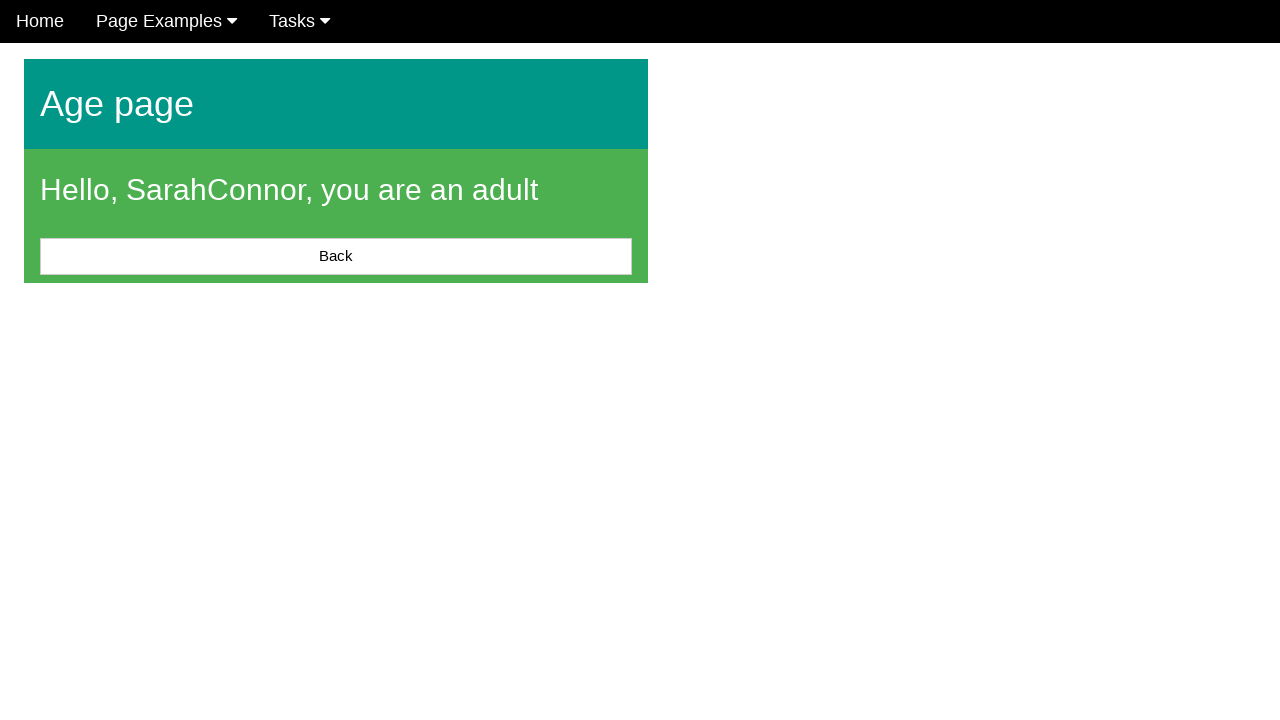

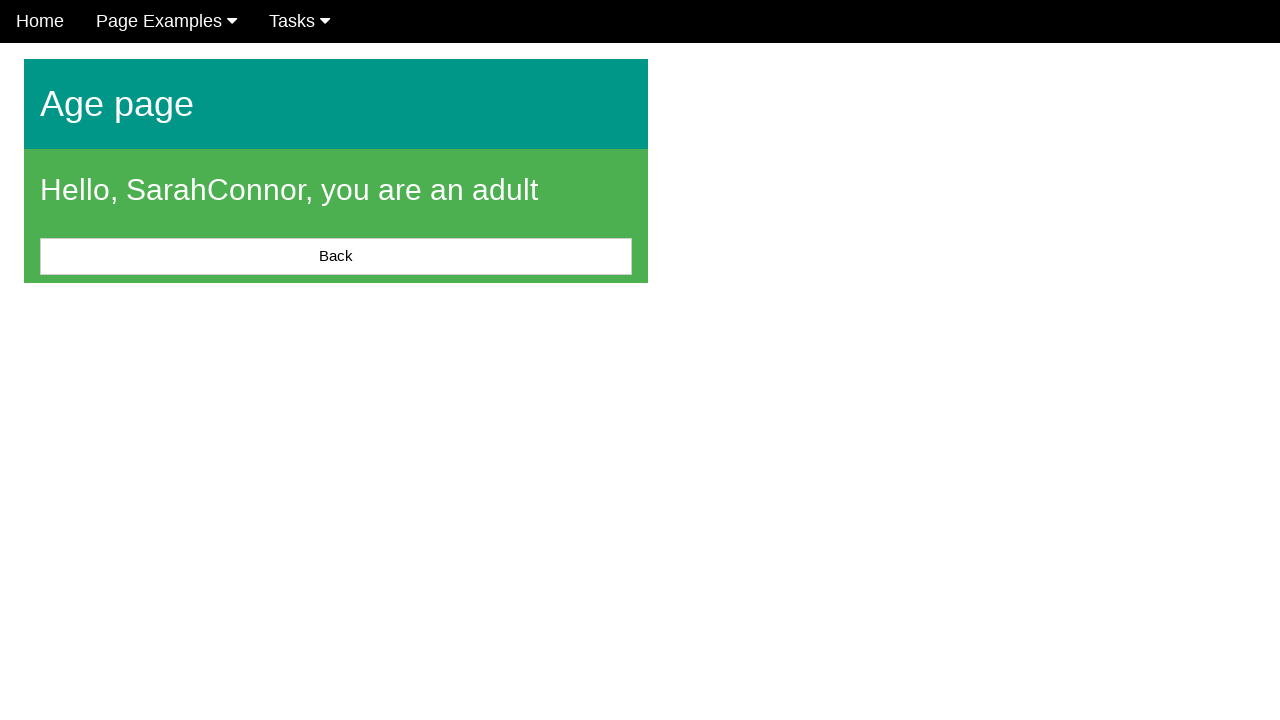